Tests the Sauce Demo site by logging in with demo credentials and adding multiple items to the shopping cart using various CSS selector strategies

Starting URL: https://www.saucedemo.com/

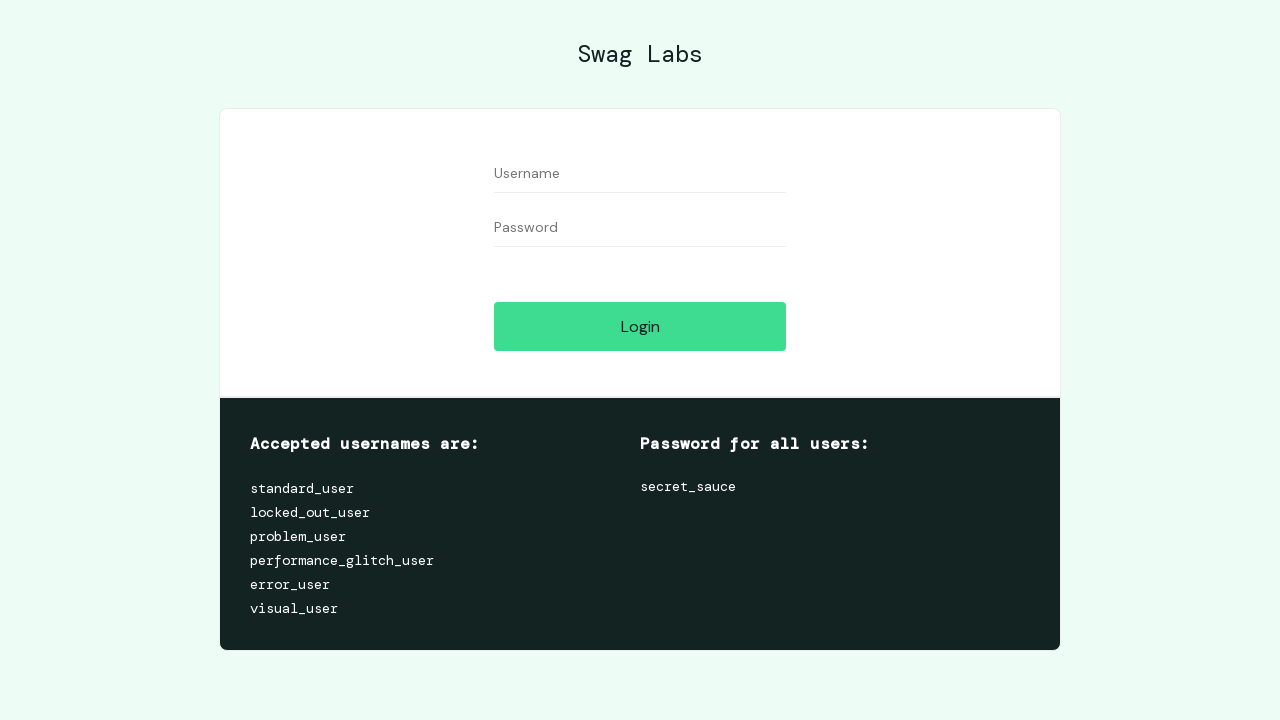

Filled username field with 'standard_user' using ID selector on input#user-name
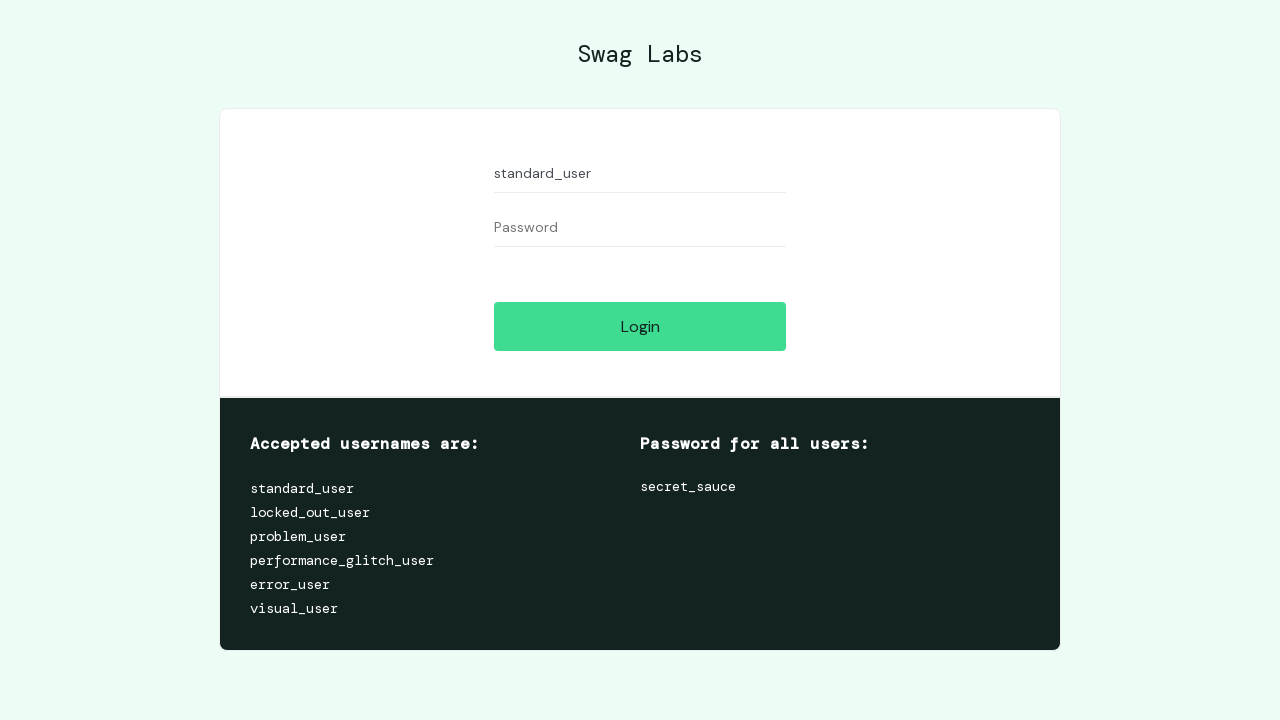

Filled password field with 'secret_sauce' using attribute selector on input[placeholder=Password]
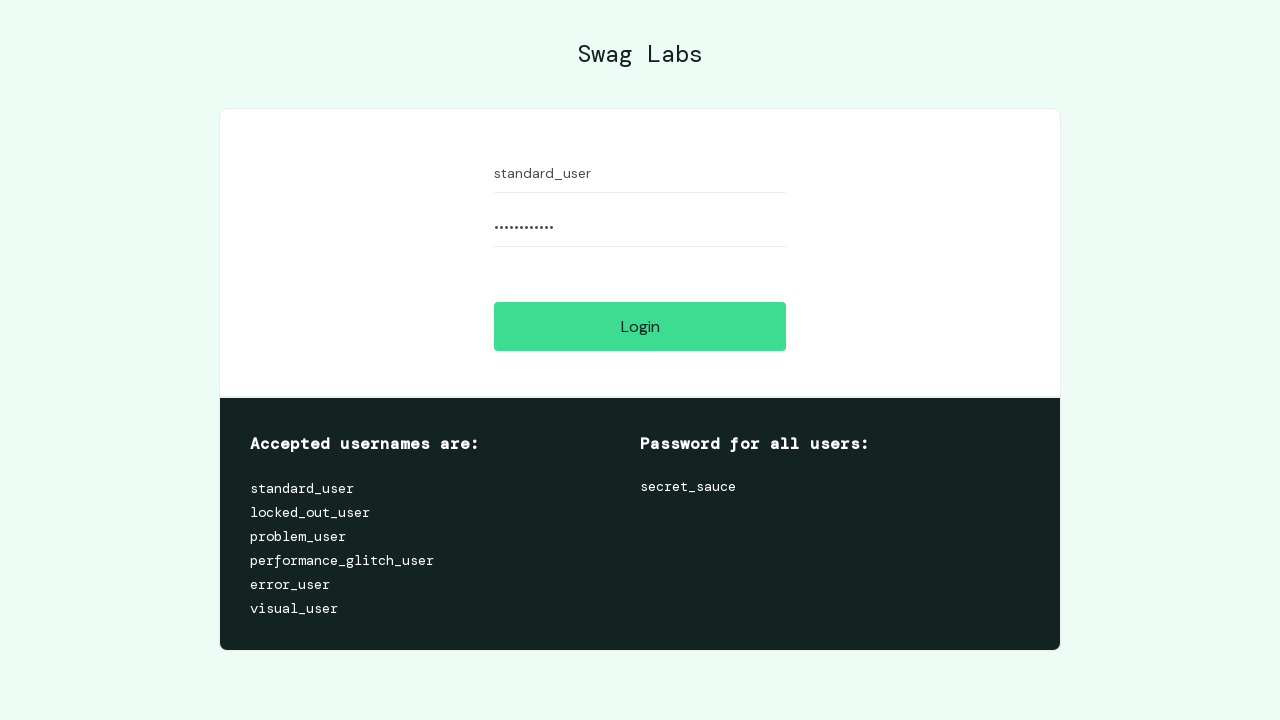

Clicked login button using class selector at (640, 326) on input.submit-button
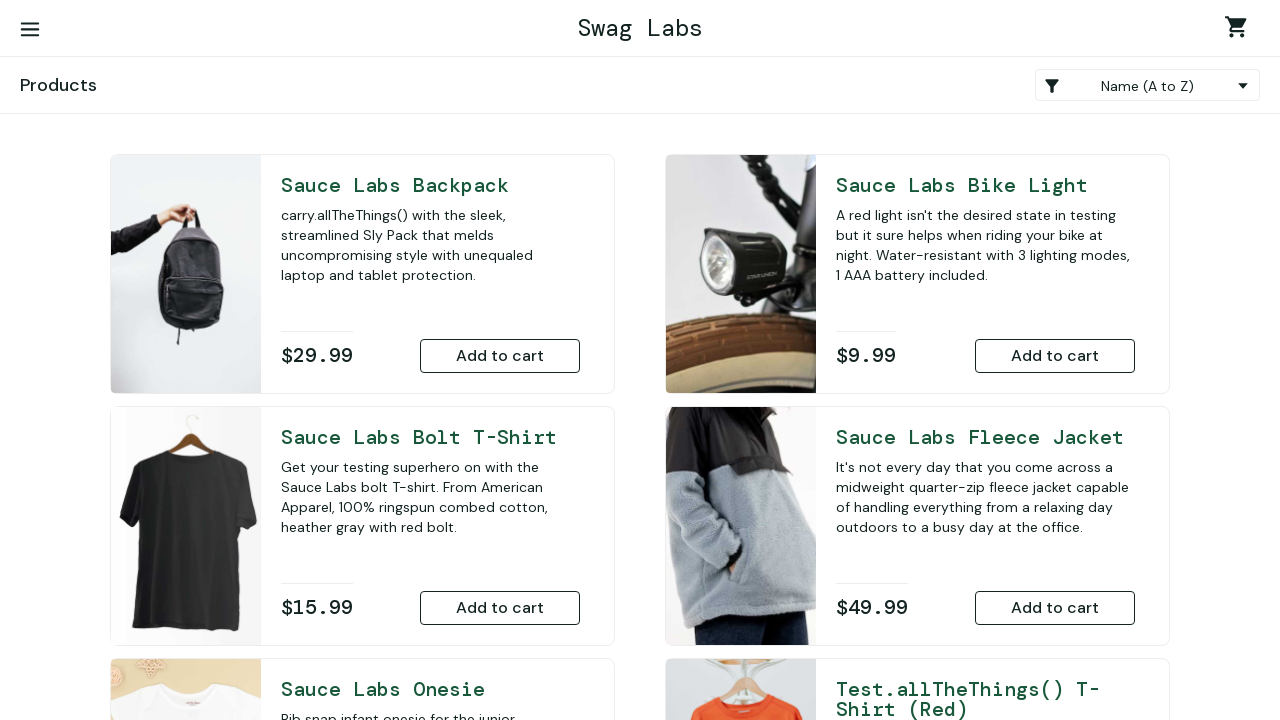

Added Sauce Labs backpack to cart using combined class and attribute selector at (500, 356) on button.btn[name=add-to-cart-sauce-labs-backpack]
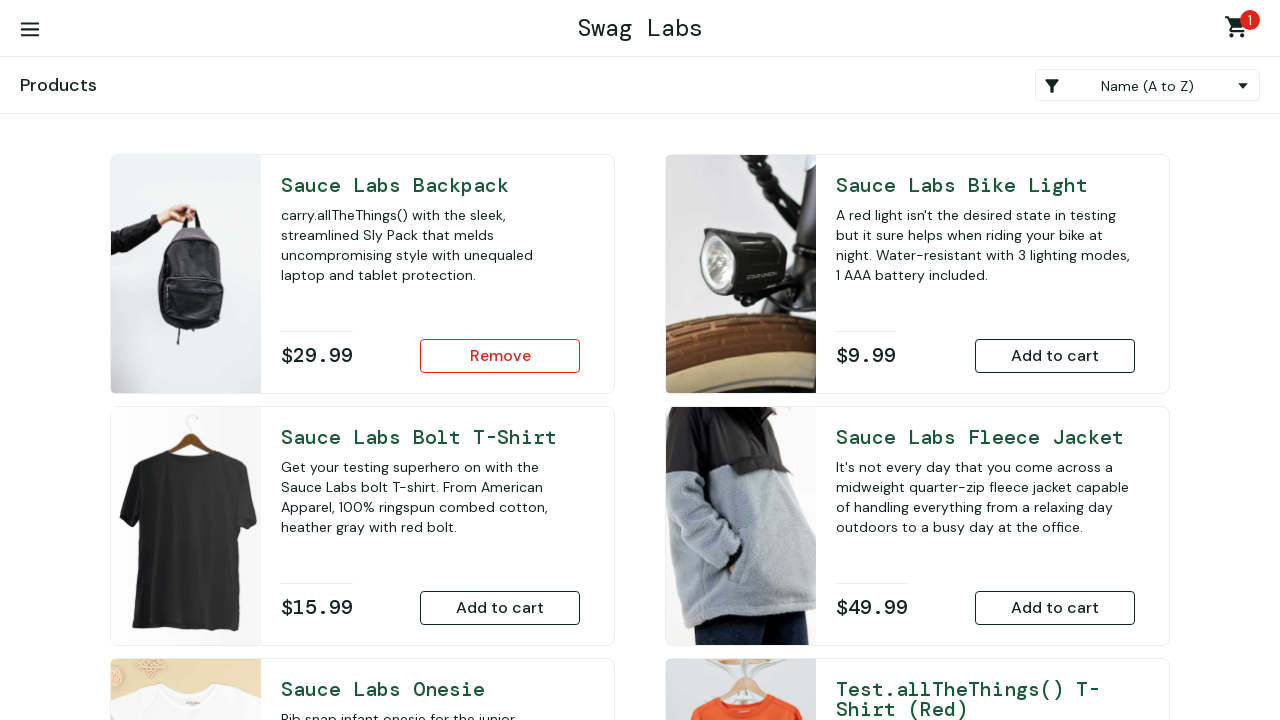

Added item to cart using starts-with selector at (1055, 356) on button[name^=add]
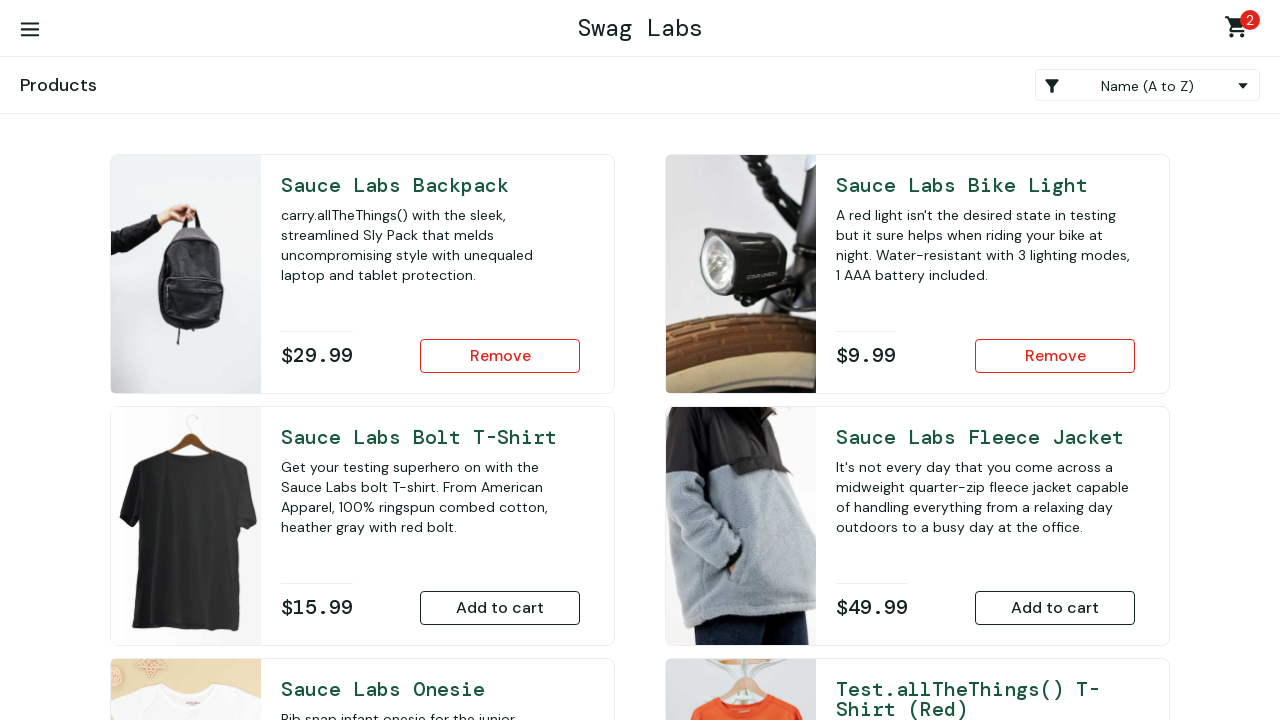

Added bike light to cart using ends-with selector at (1055, 356) on button[name$=light]
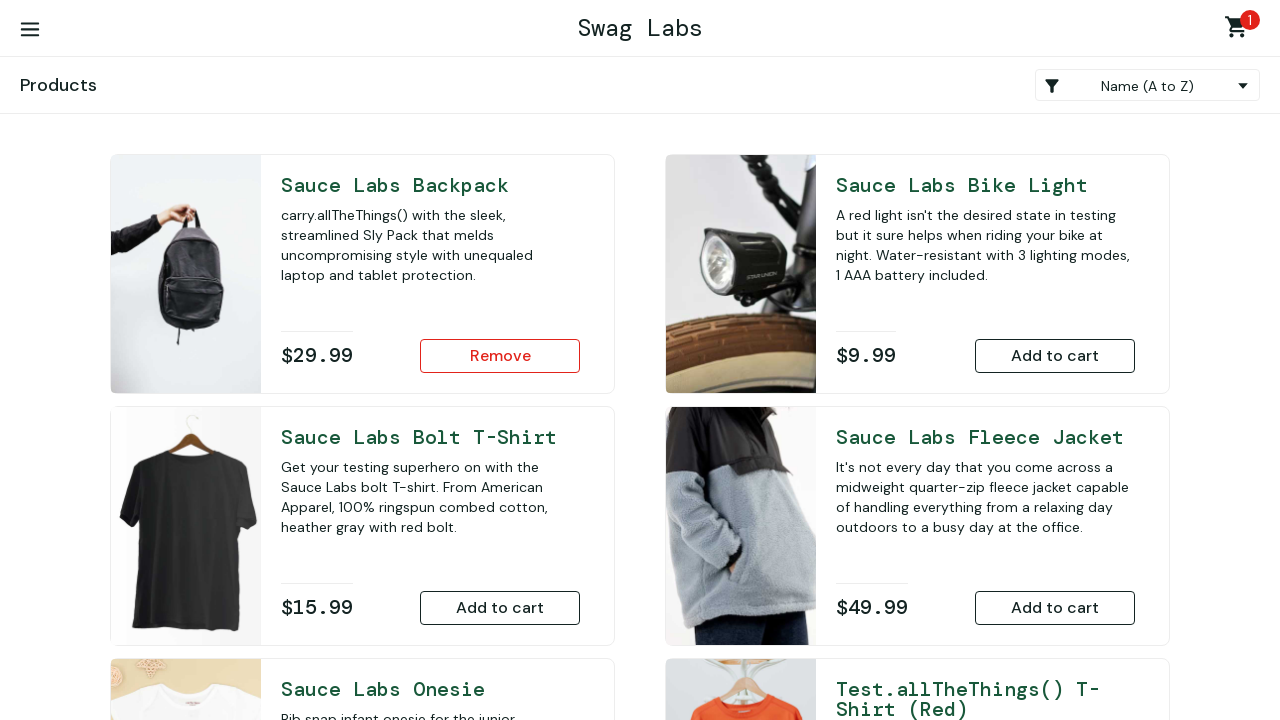

Added bike item to cart using contains selector at (1055, 356) on button[name*=bike]
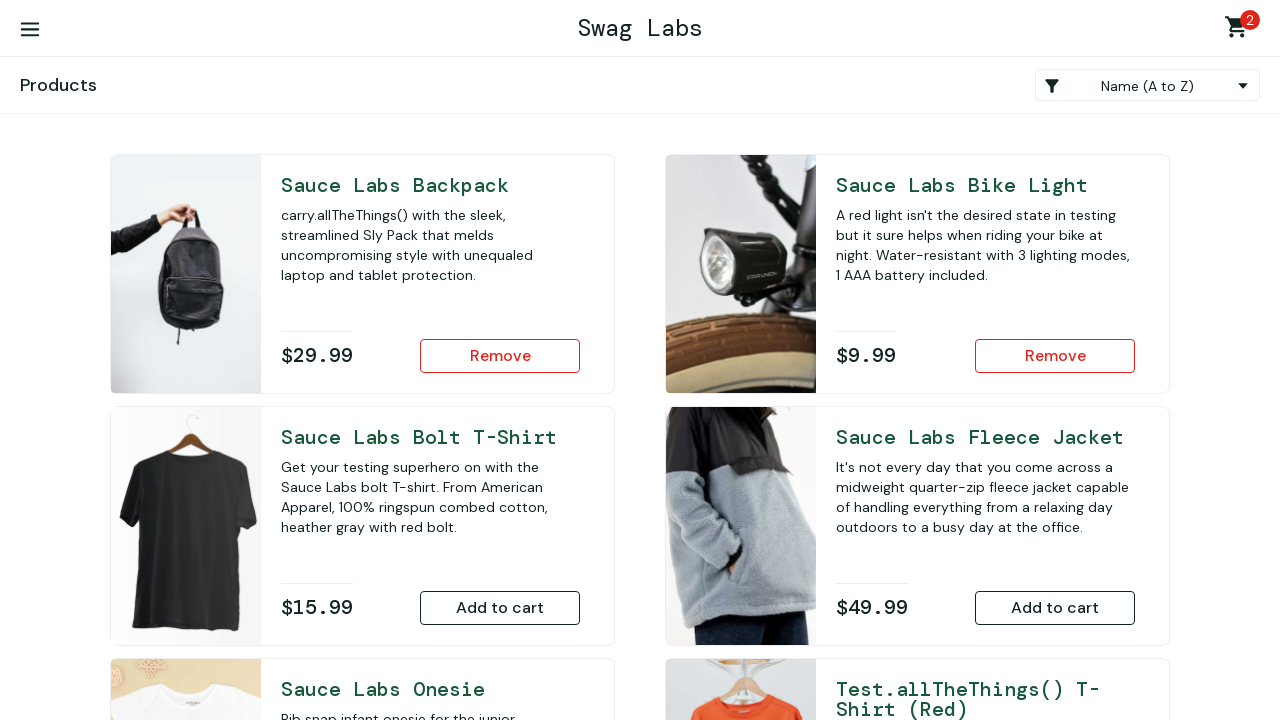

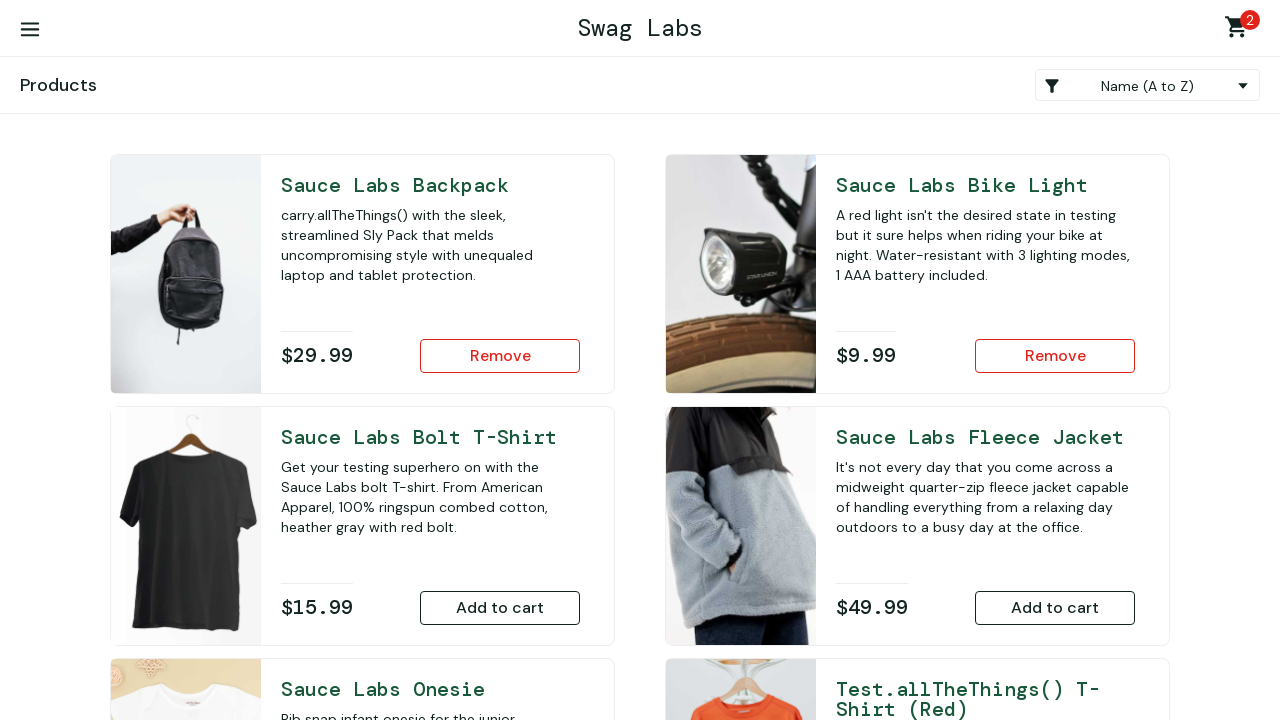